Navigates to SpiceJet website and presses the Escape key to dismiss any popup or modal that may appear on page load

Starting URL: https://www.spicejet.com

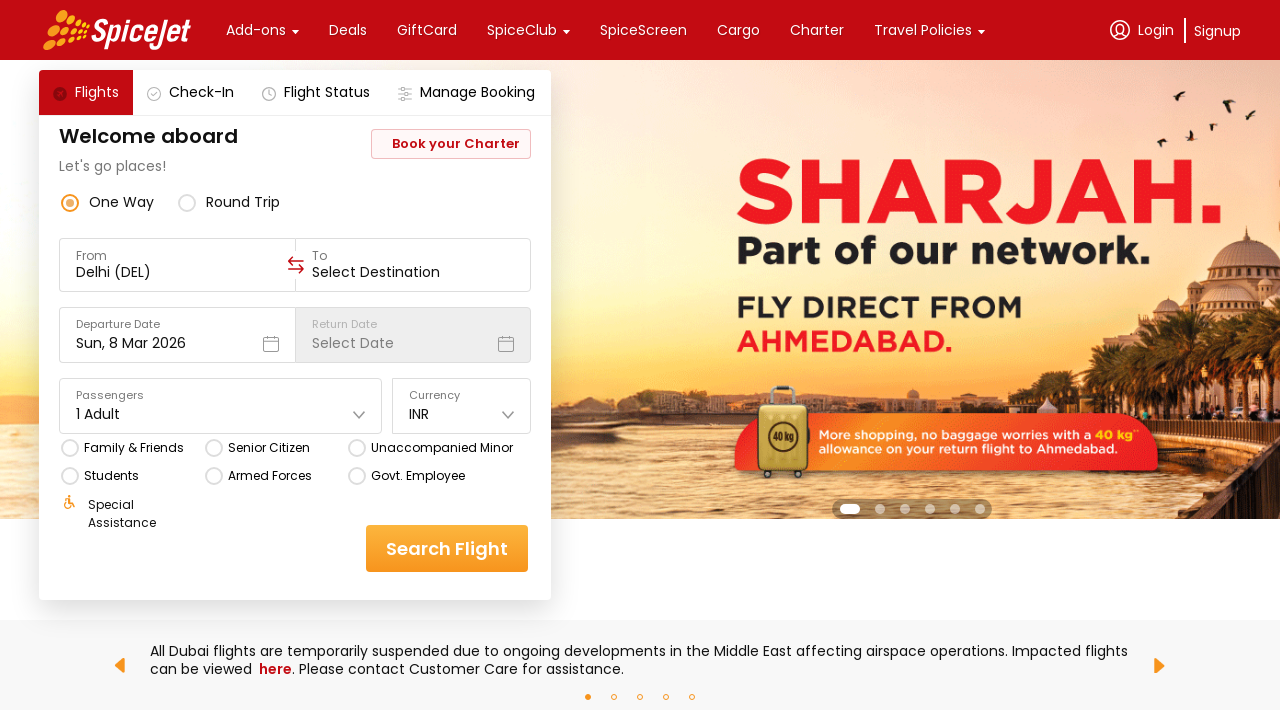

Navigated to SpiceJet website
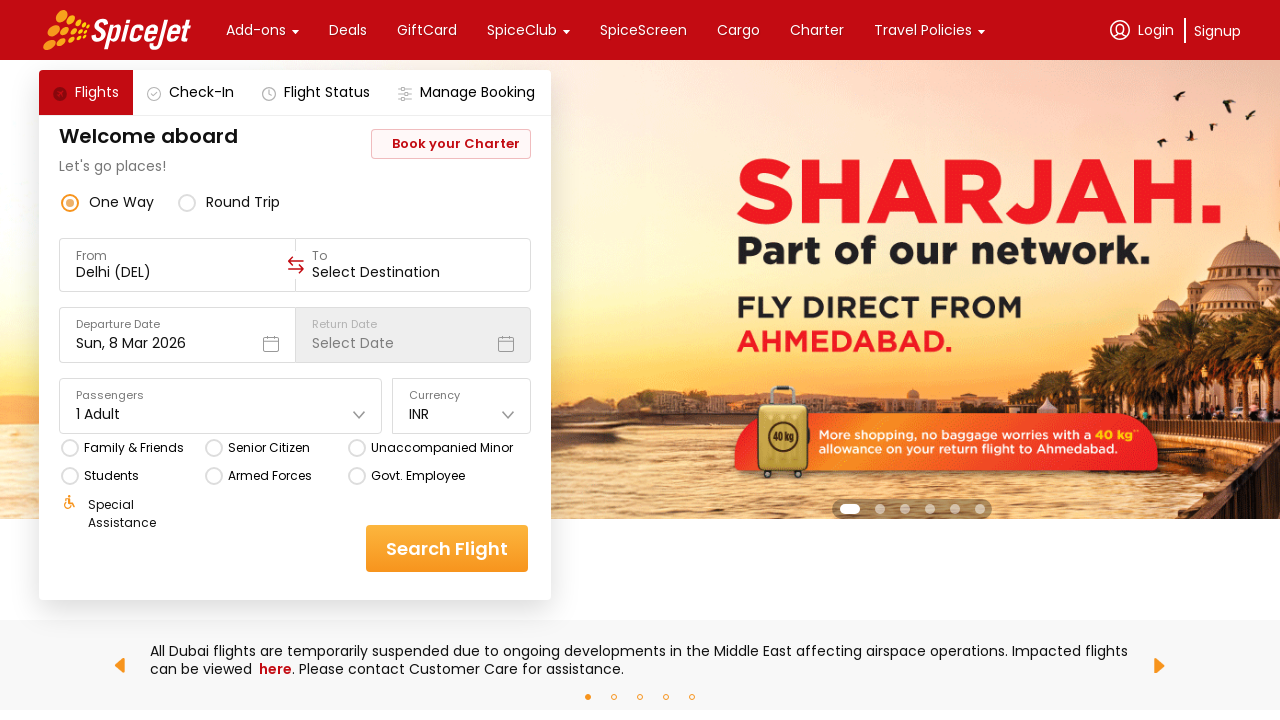

Page DOM content loaded
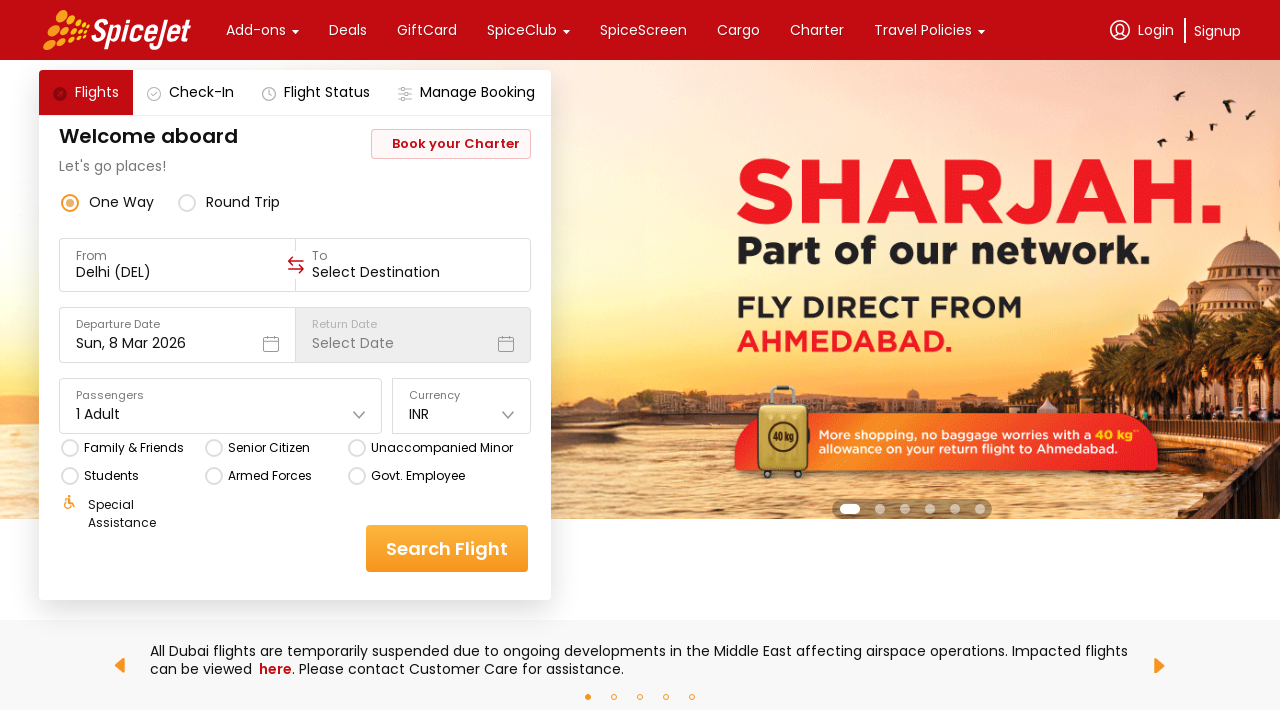

Pressed Escape key to dismiss popup or modal
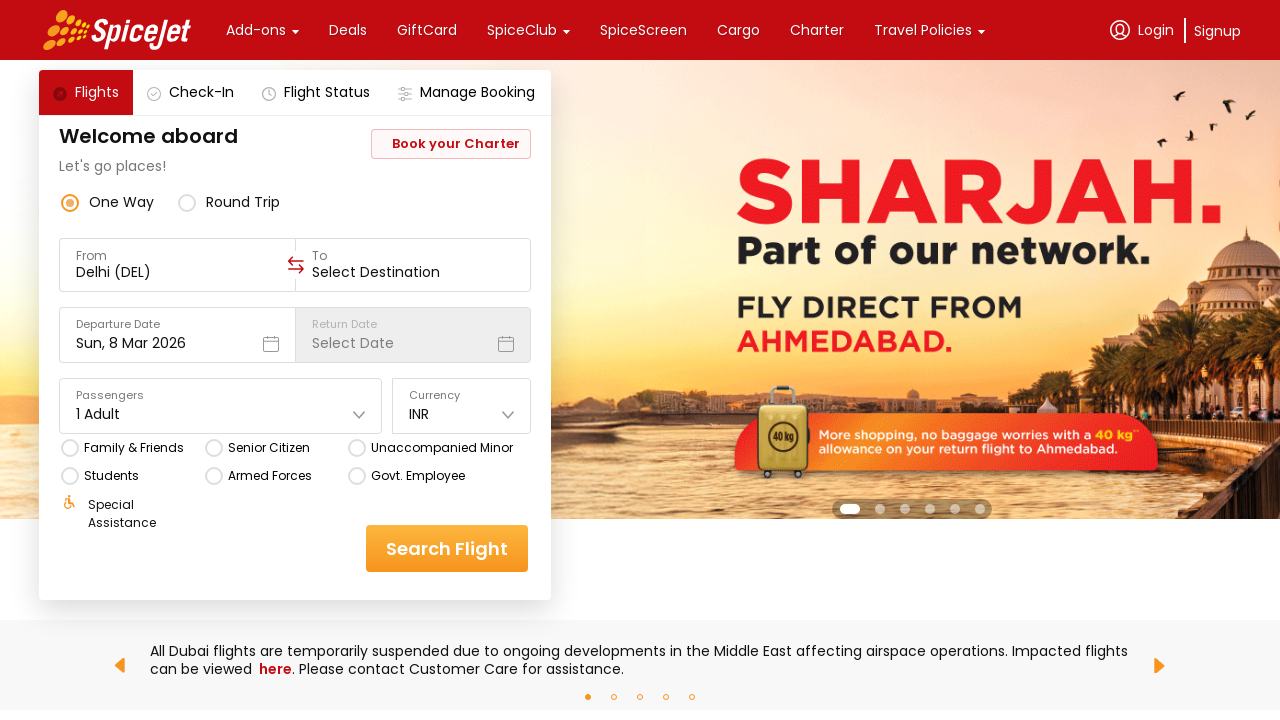

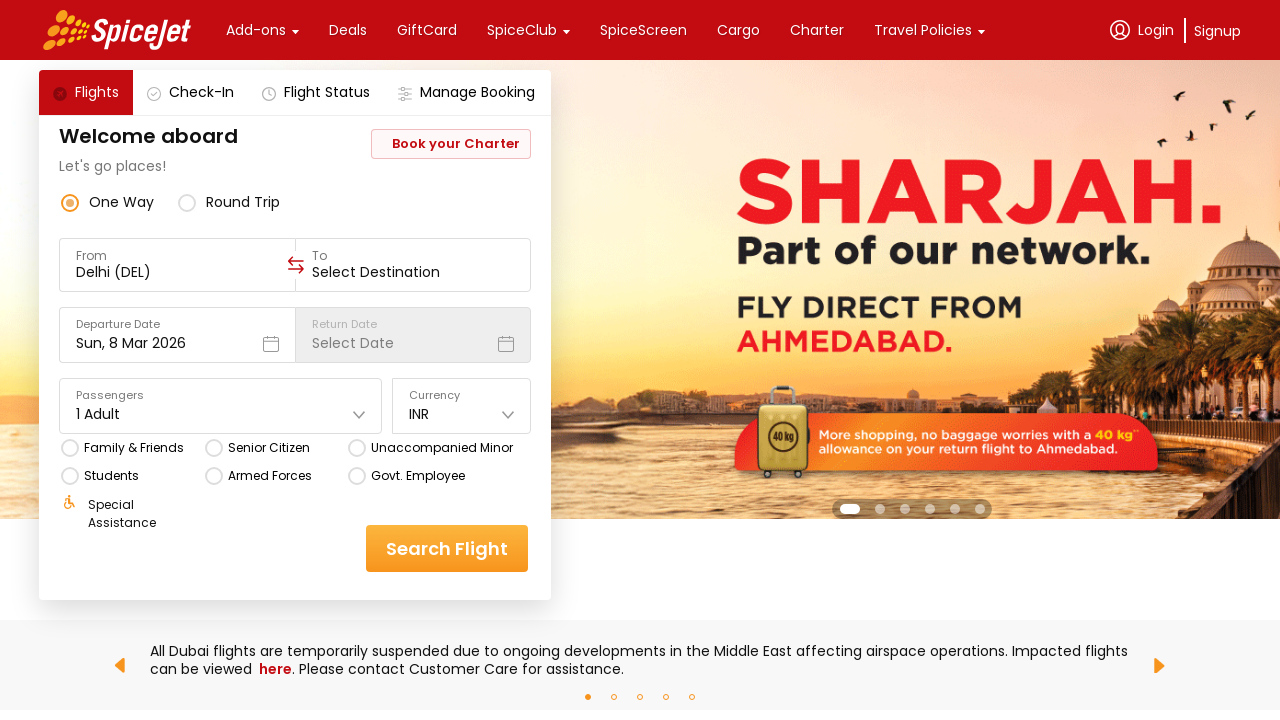